Tests select dropdown functionality by selecting options and verifying the selected values appear correctly in the dropdown elements

Starting URL: http://knockoutjs.com/examples/controlTypes.html

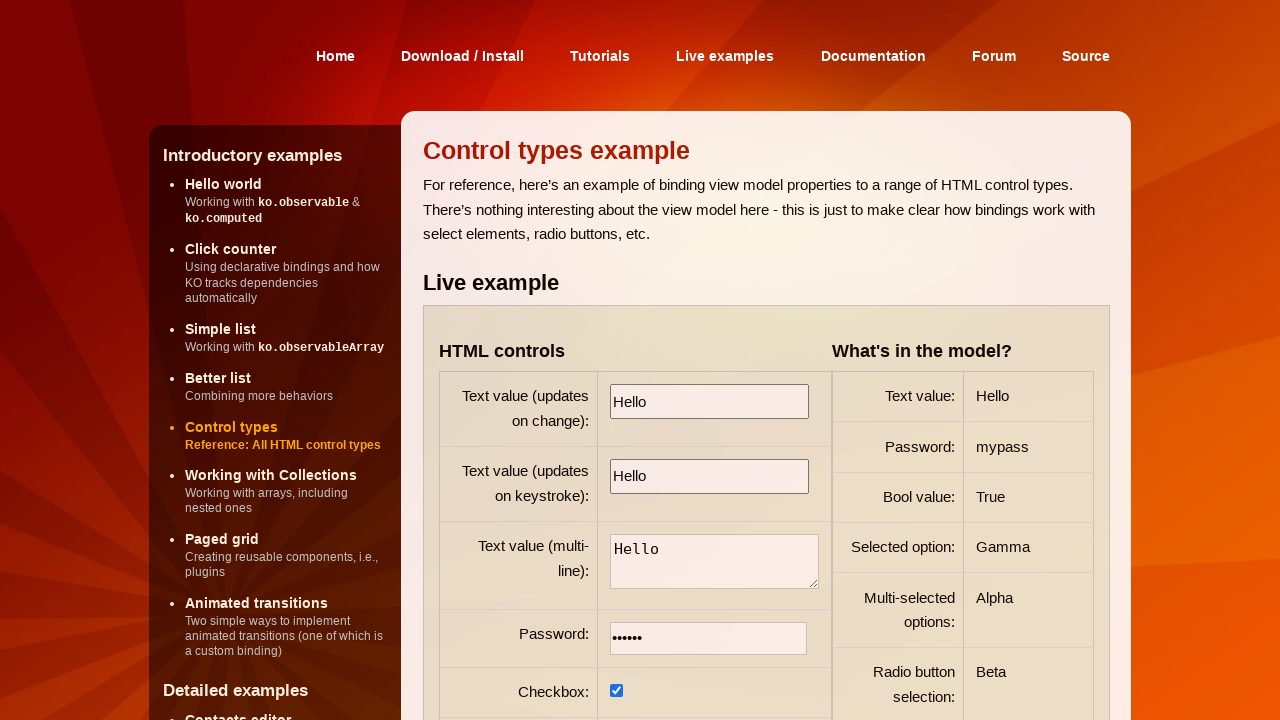

Selected 'Beta' option from first select dropdown on select >> nth=0
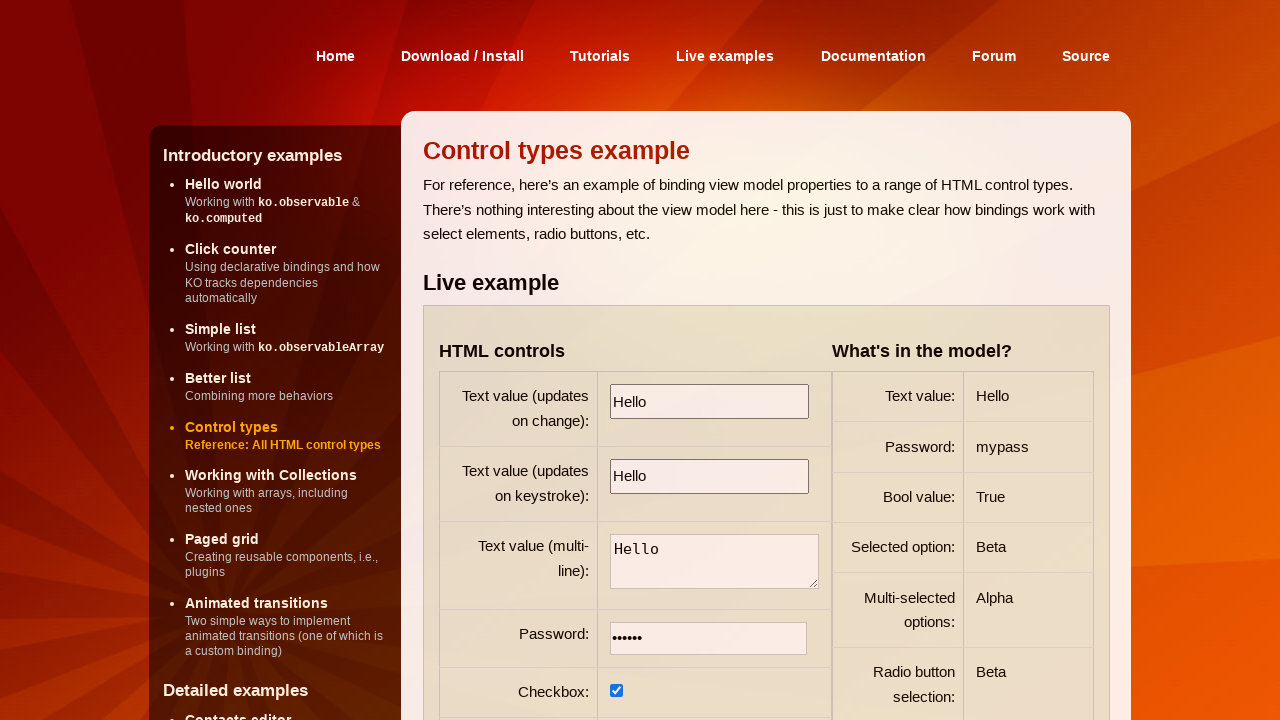

Waited 500ms to verify selection
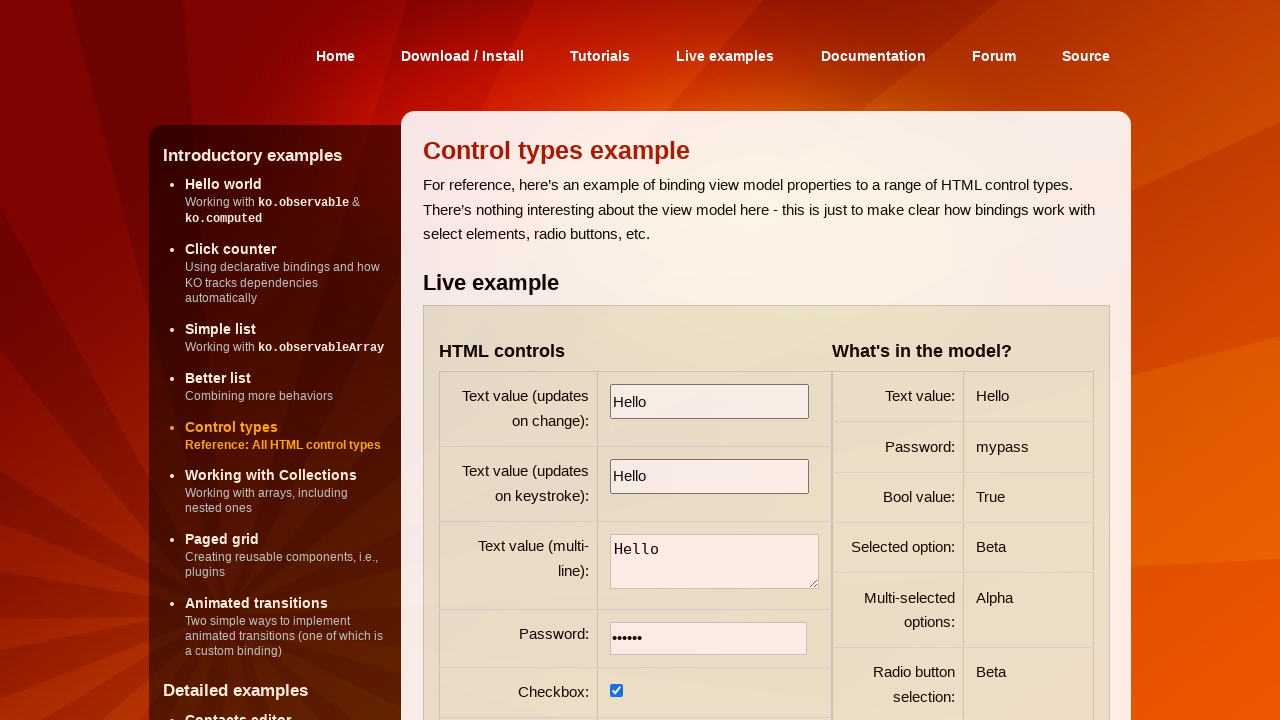

Selected 'Beta' and 'Gamma' options from second select dropdown on select >> nth=1
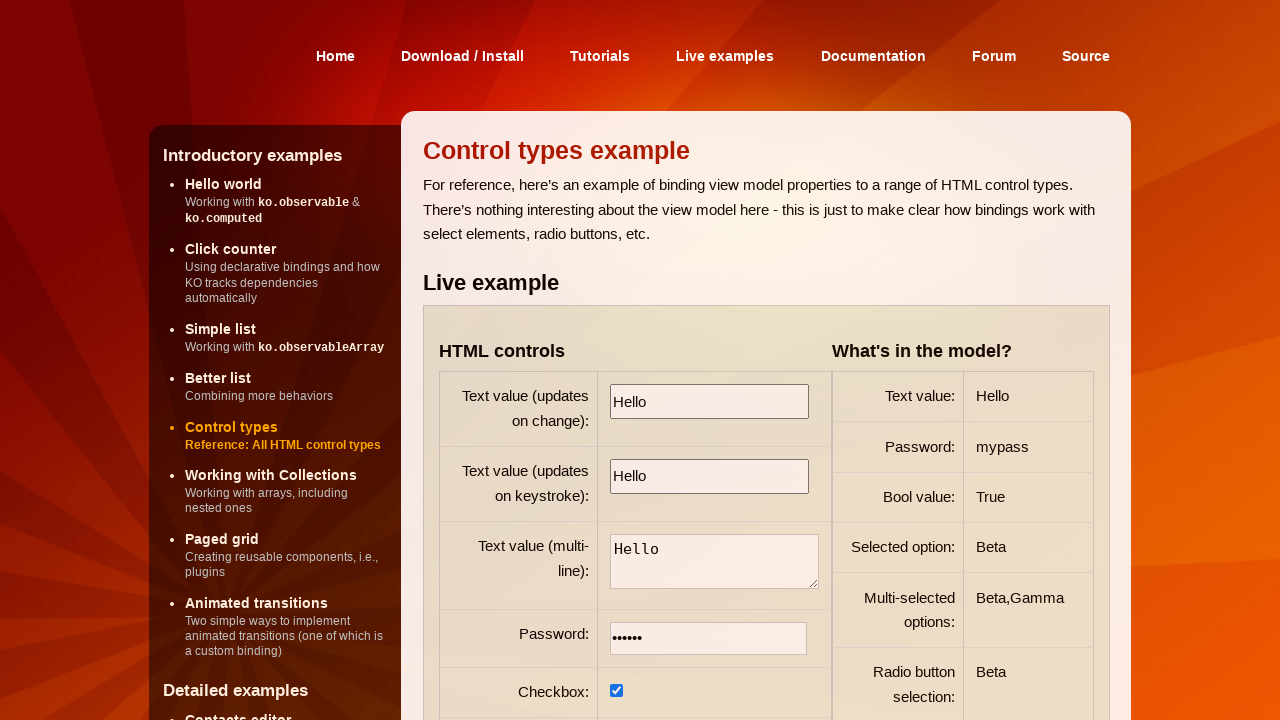

Verified first select dropdown is present and selections are visible
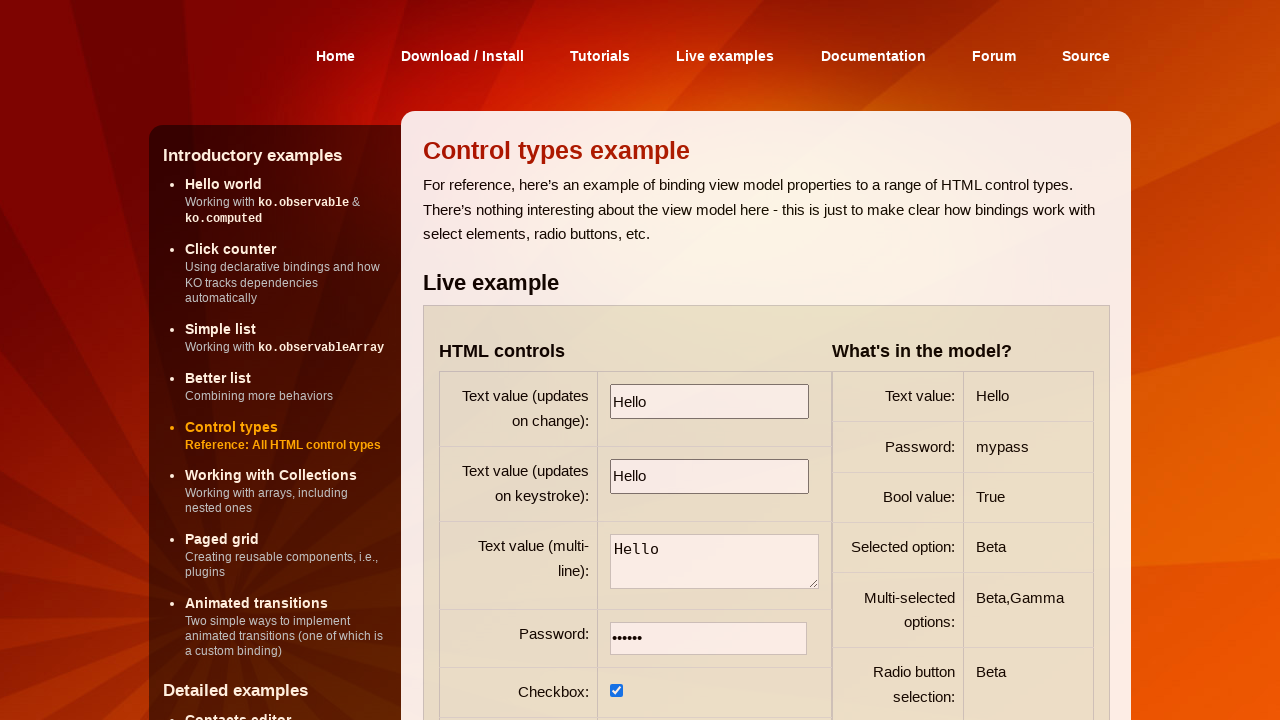

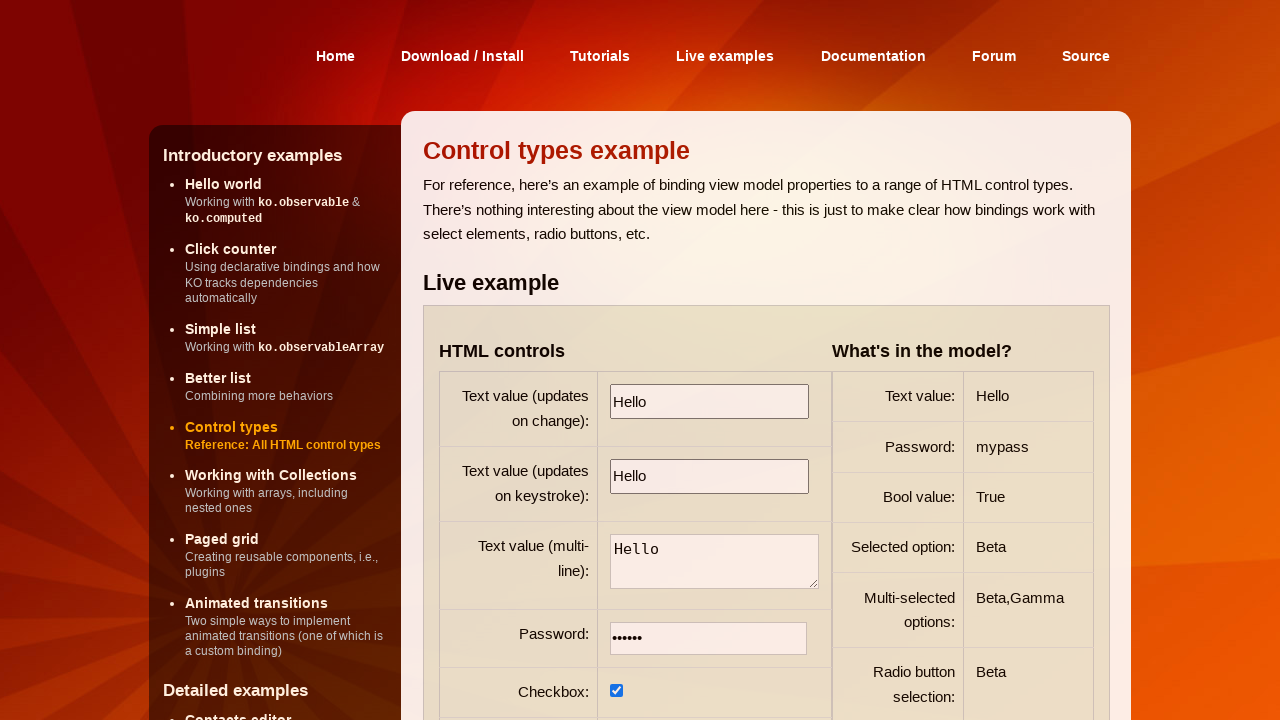